Tests right-click (context click) functionality on an image element to trigger a context menu on a popup menu sample page

Starting URL: https://deluxe-menu.com/popup-mode-sample.html

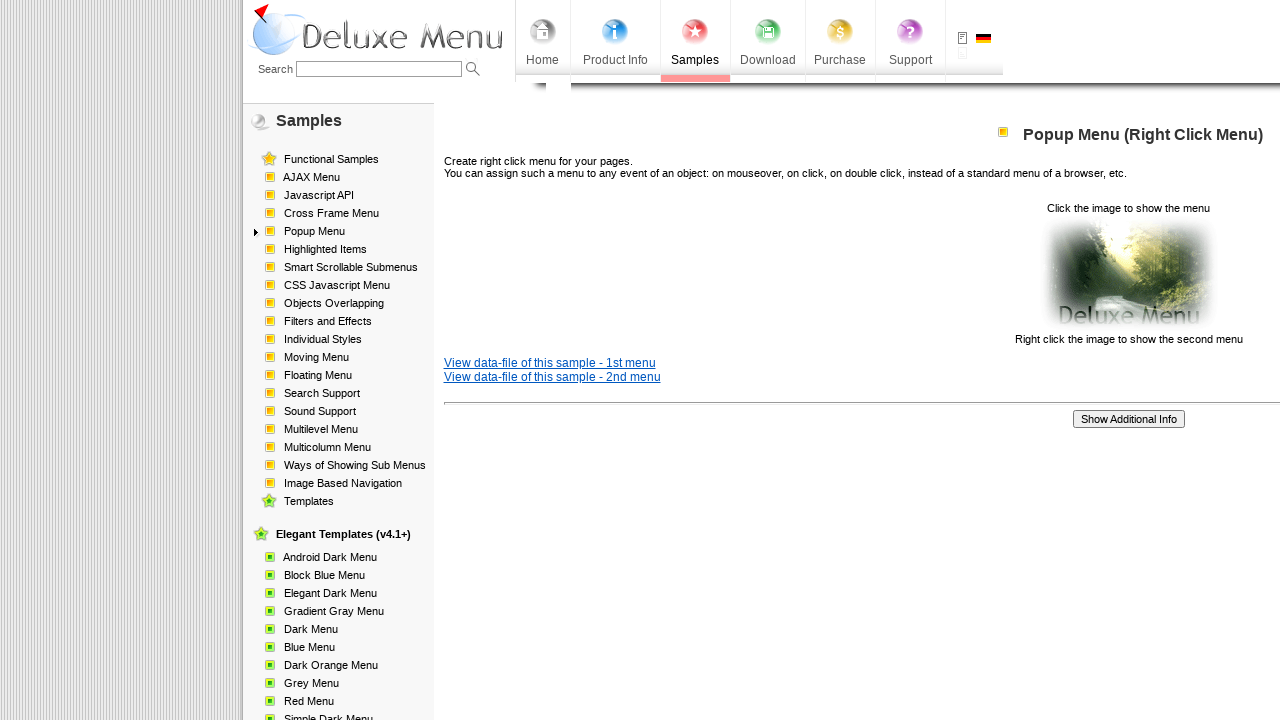

Reloaded the popup menu sample page
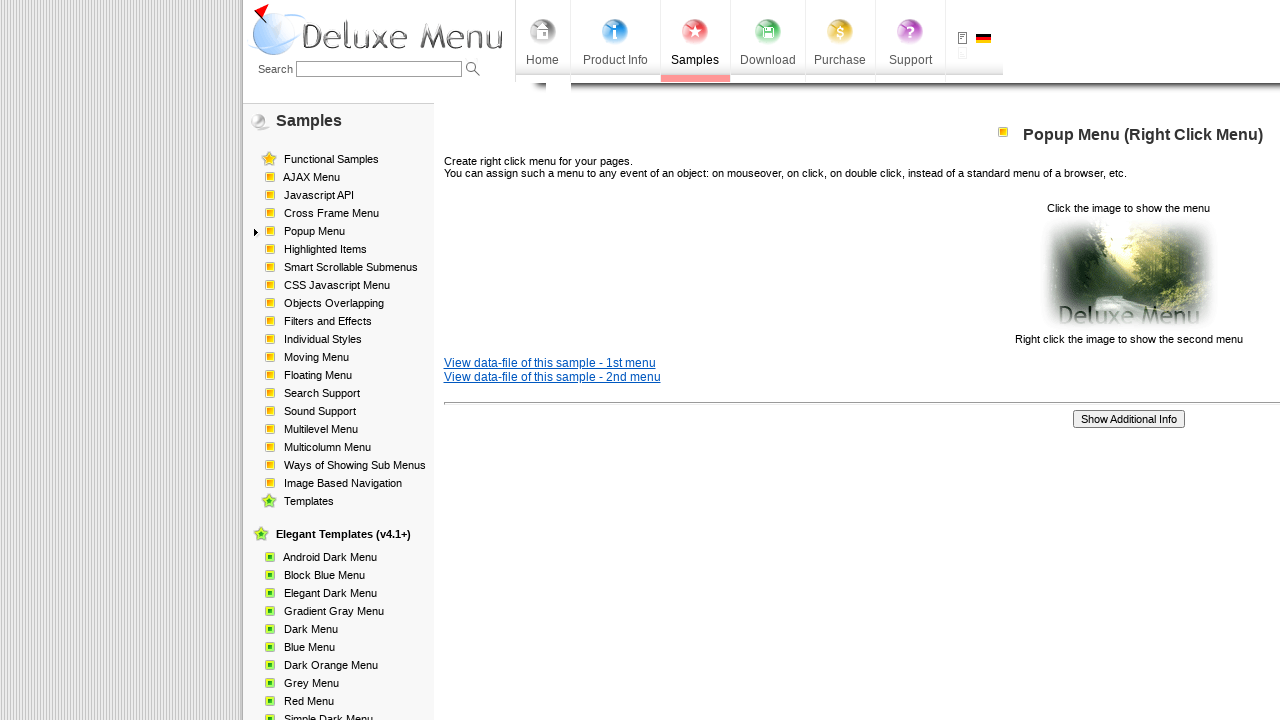

Located the clickable image element
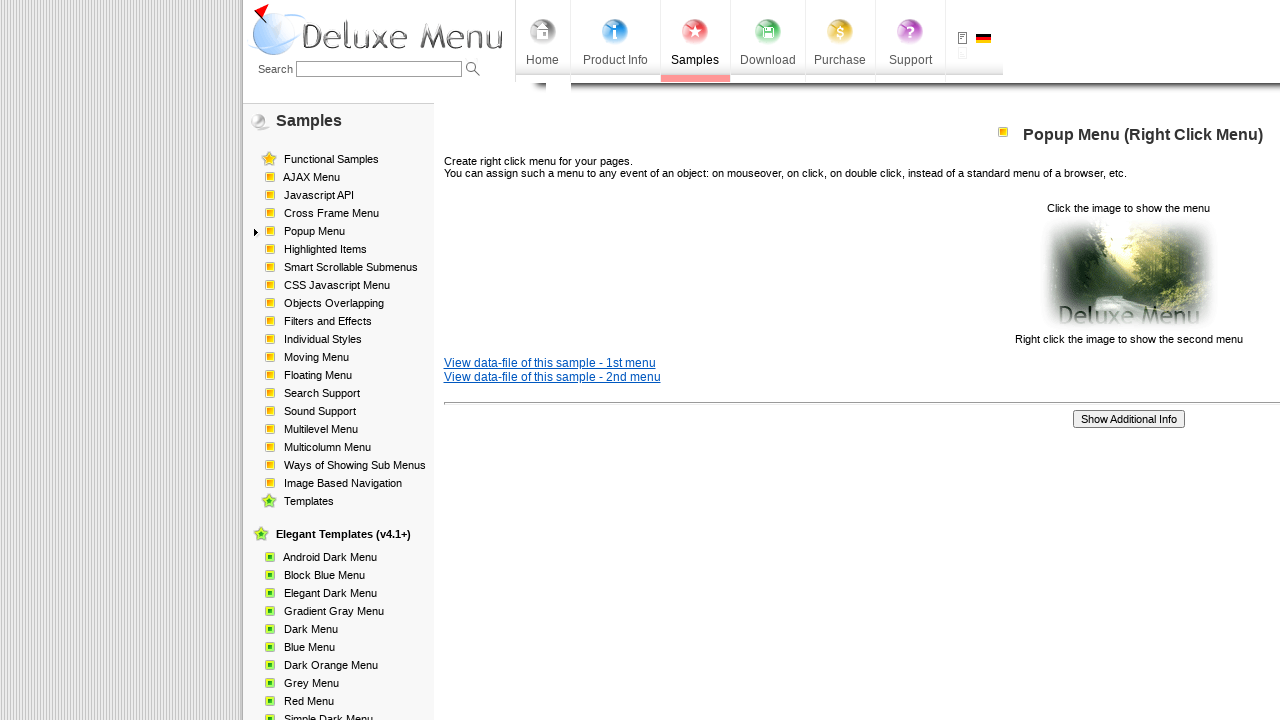

Right-clicked on the image element to trigger context menu at (1128, 274) on img[style*='cursor: pointer']
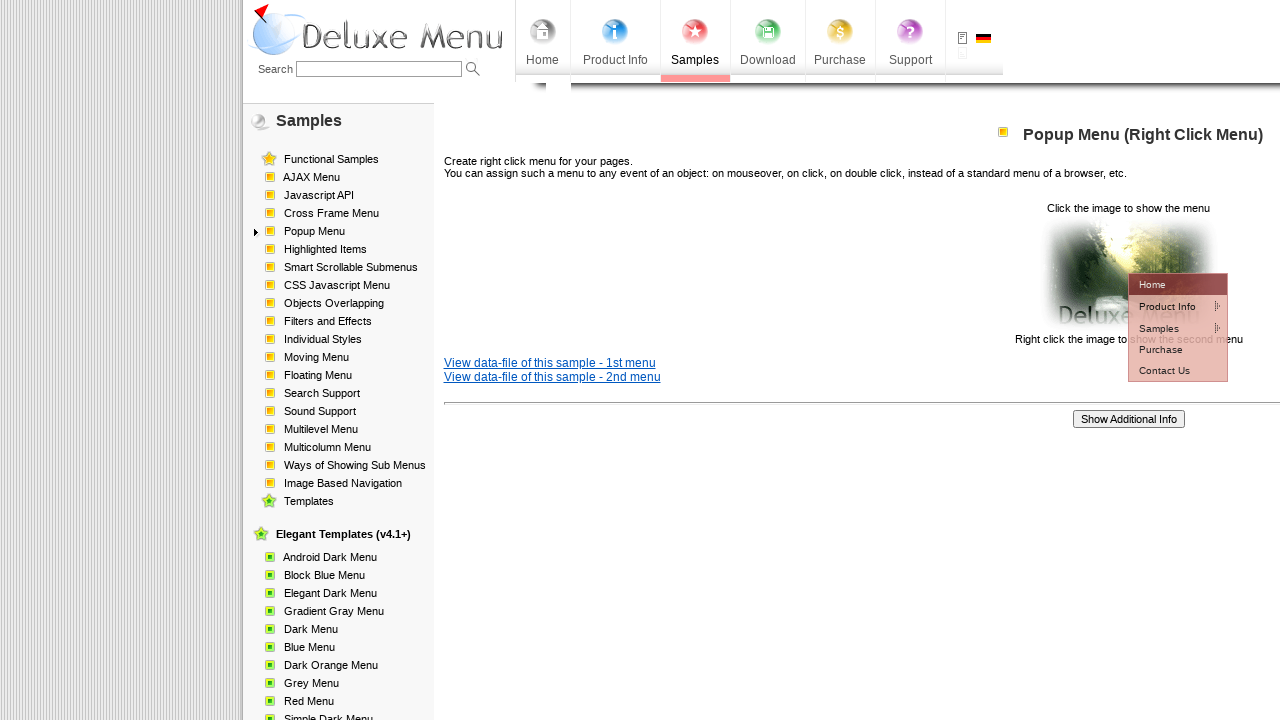

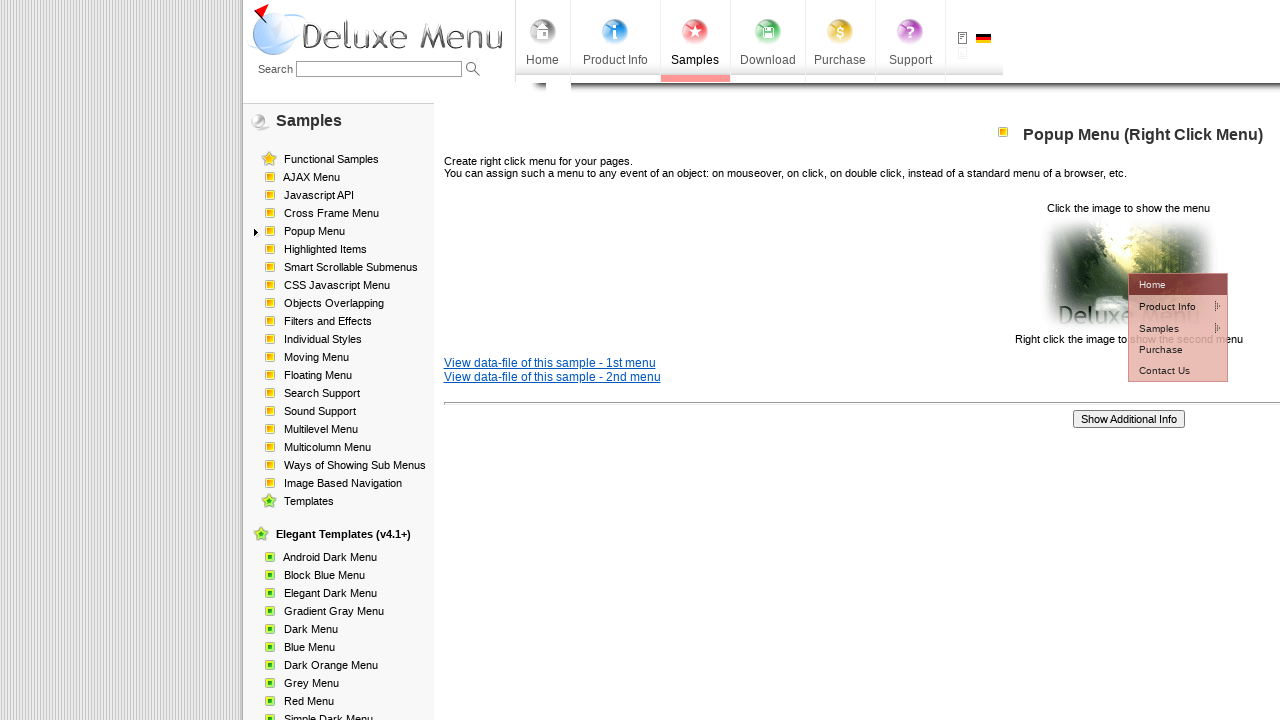